Tests form validation by submitting empty fields, expecting an alert message

Starting URL: https://santiagomonteiro.github.io/dev.finances/

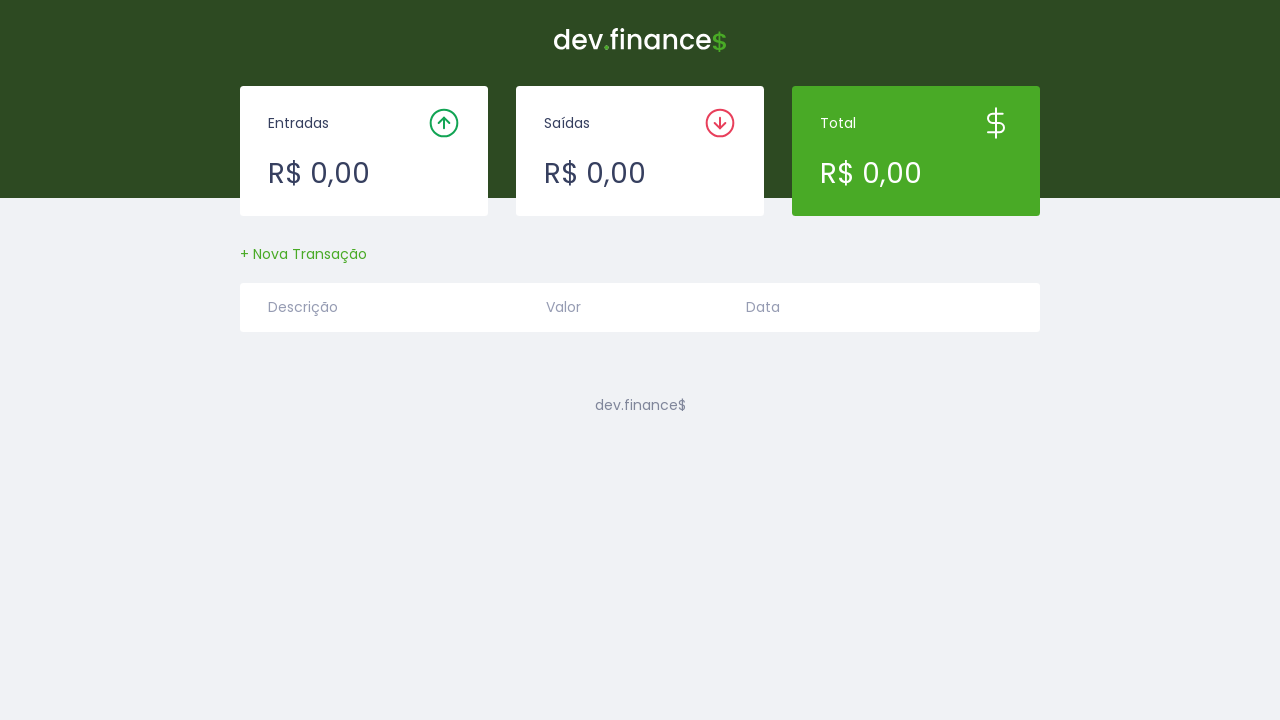

Clicked button to open transaction modal at (304, 254) on #createTransactionButton
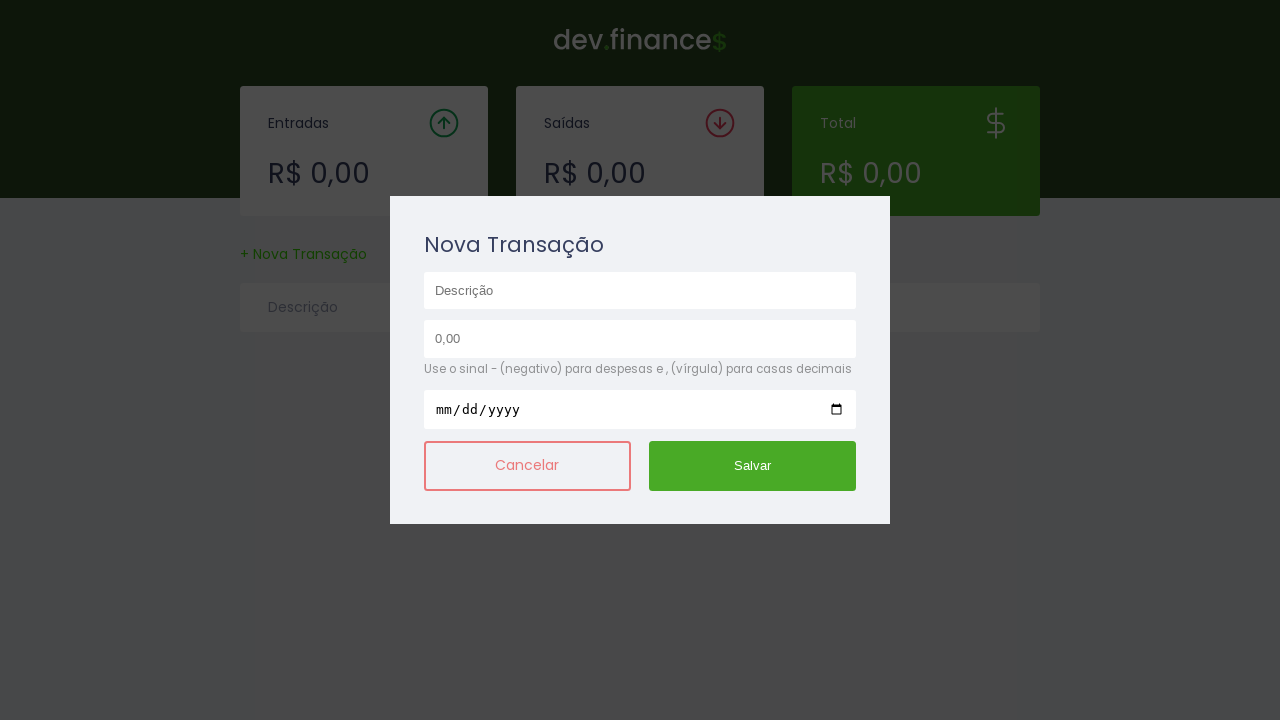

Transaction modal opened and became visible
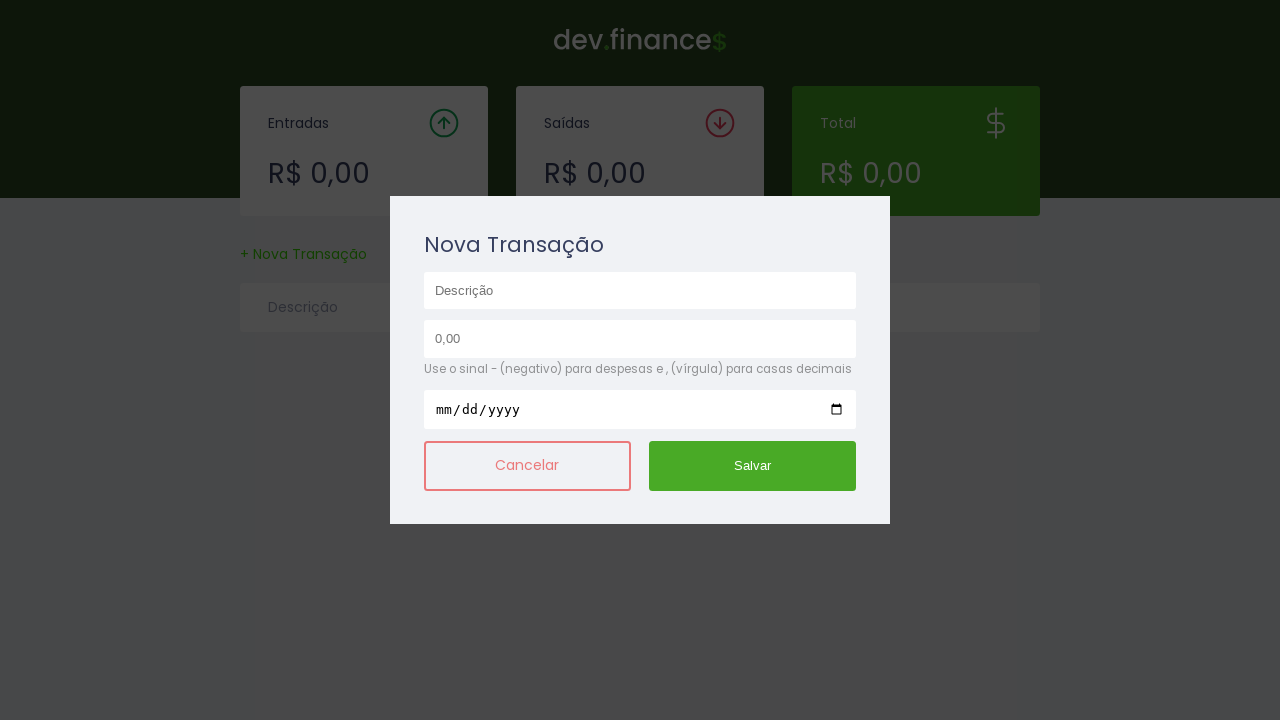

Clicked submit button with all fields empty to trigger validation at (753, 466) on #submit-button
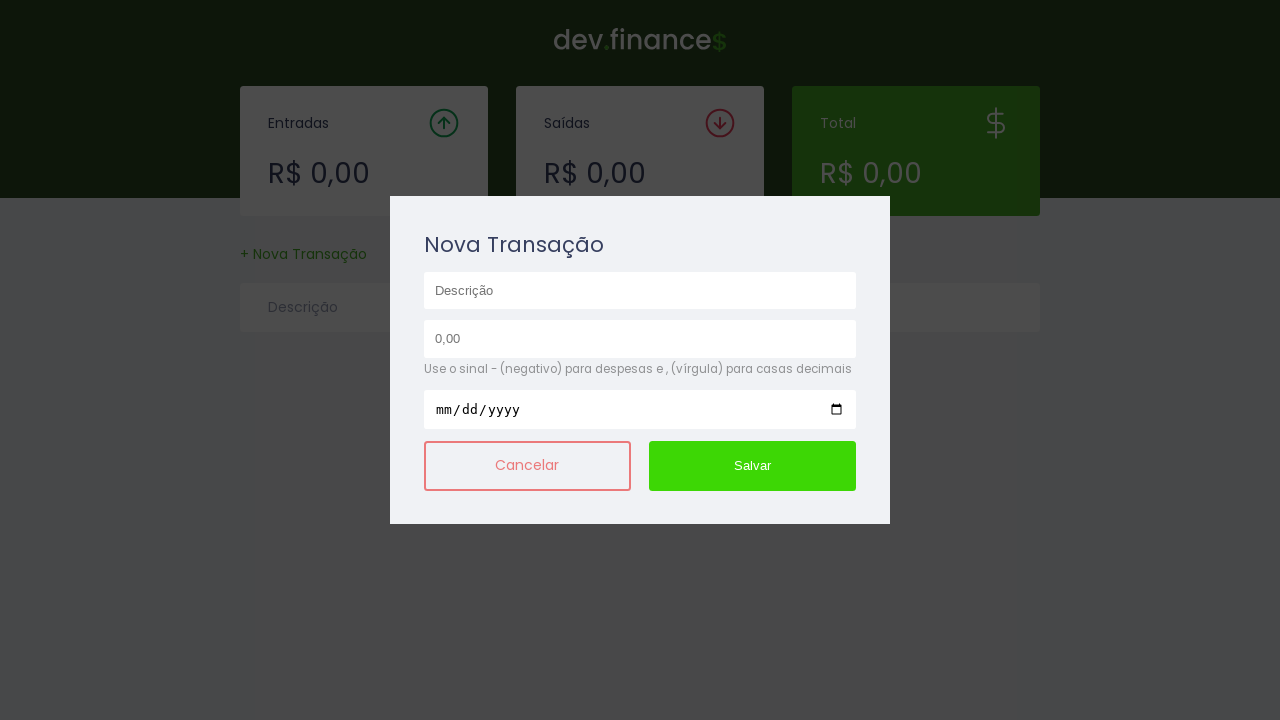

Alert dialog accepted - validation error message confirmed
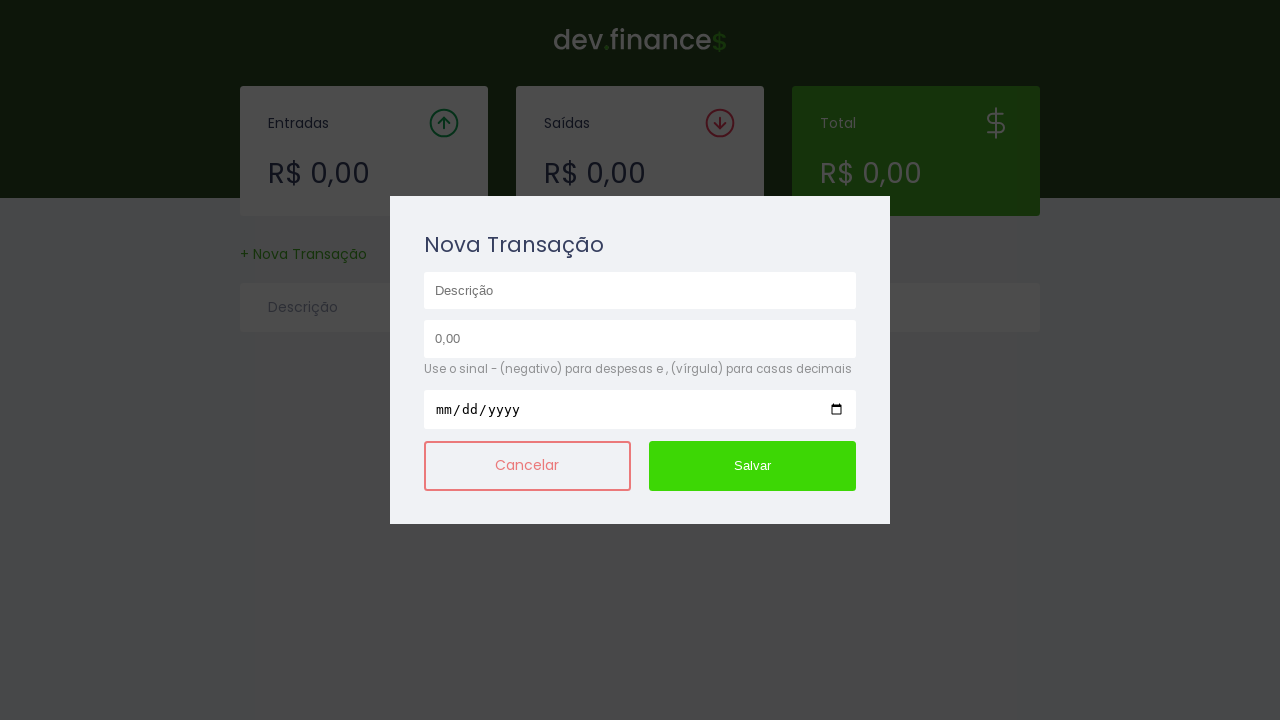

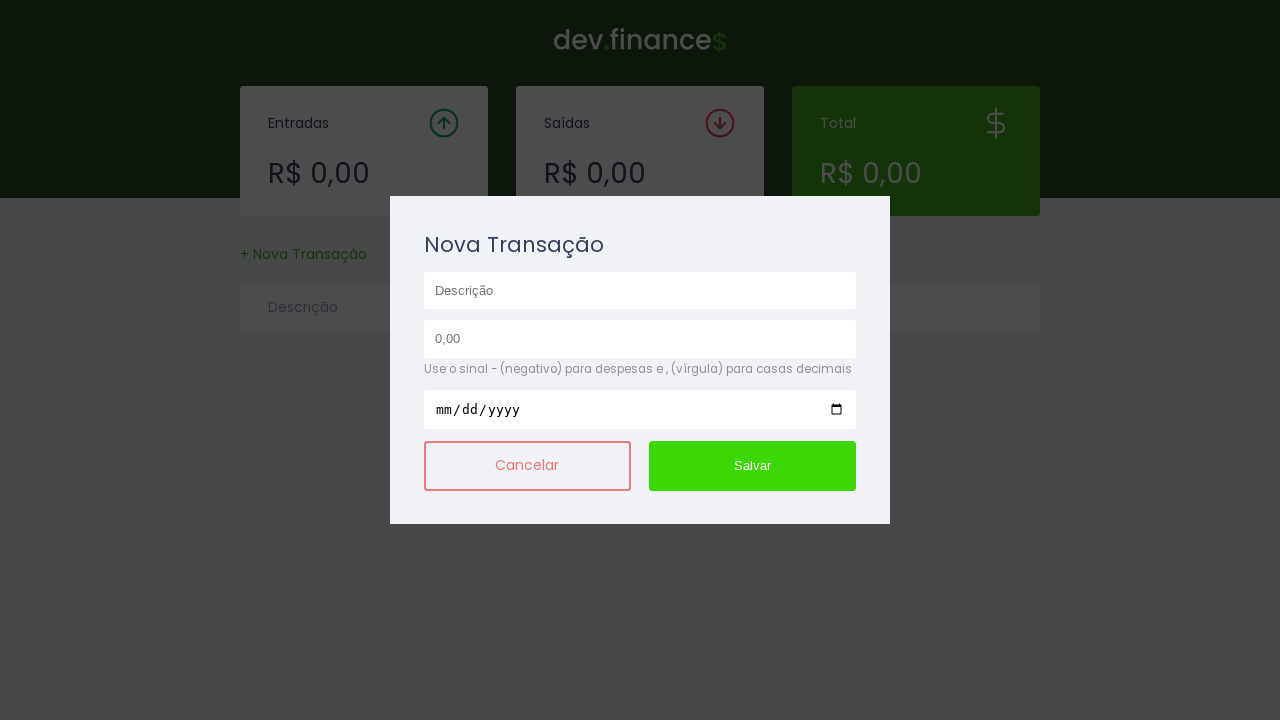